Tests a registration form by filling in all fields including personal information, selecting options from dropdowns, and submitting the form

Starting URL: https://demo.automationtesting.in/Register.html

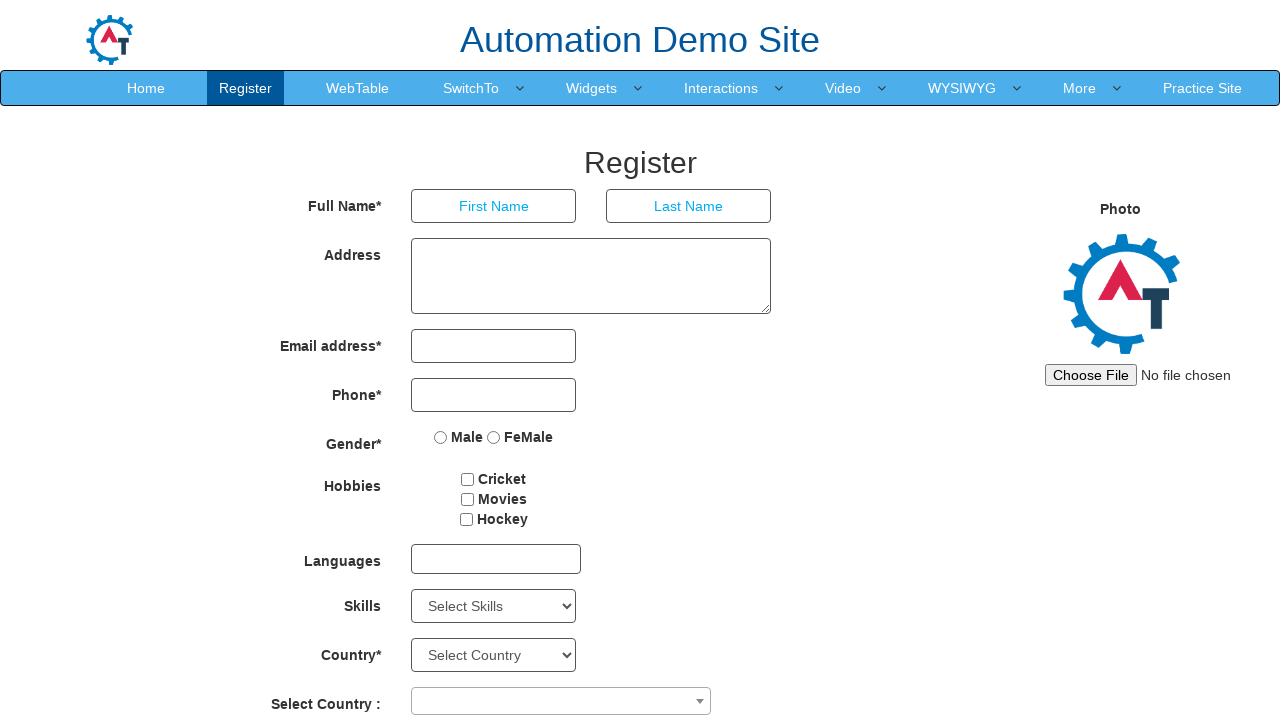

Filled First Name field with 'Test' on input[ng-model='FirstName']
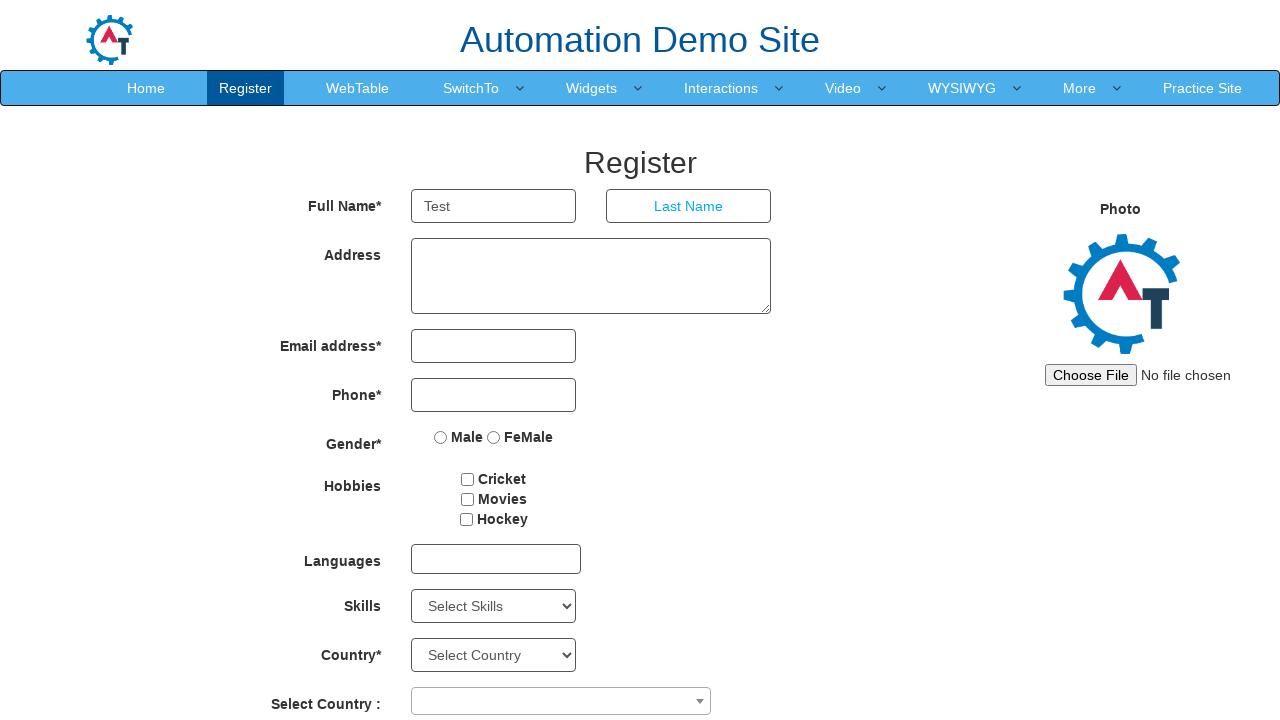

Filled Last Name field with 'User' on input[ng-model='LastName']
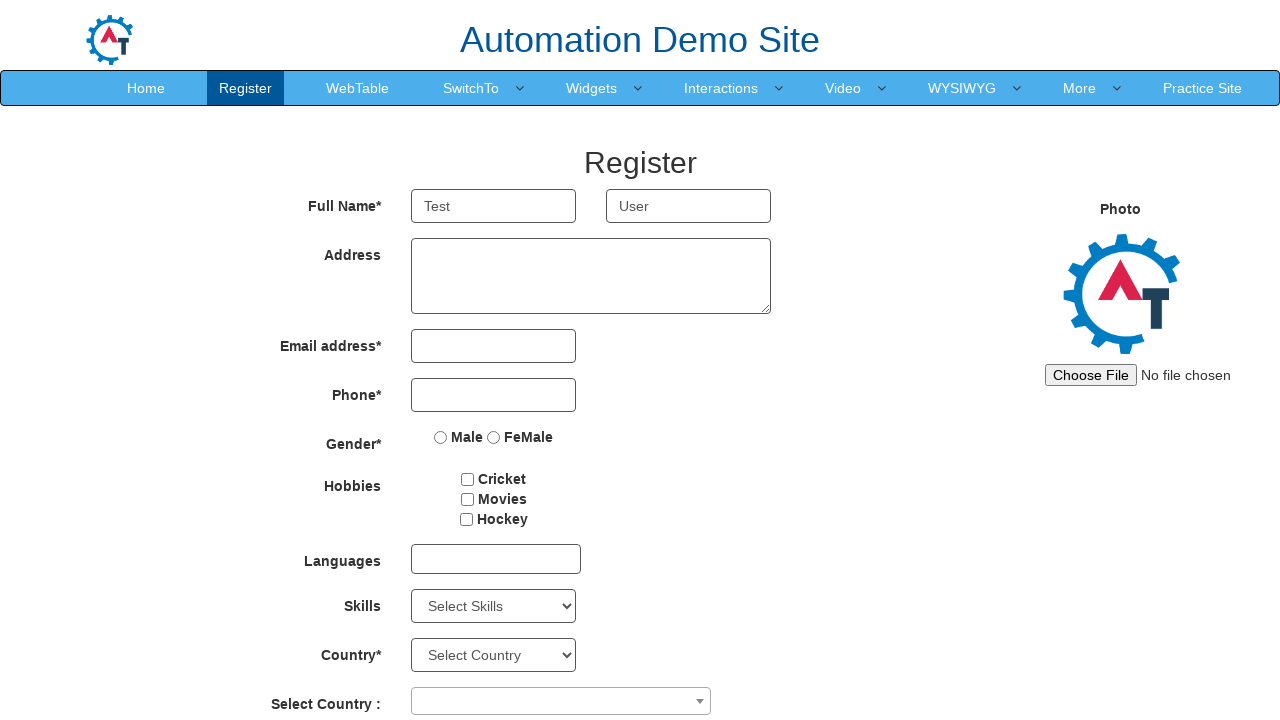

Filled Address field with '12th Avenue, Manhattan' on textarea[ng-model='Adress']
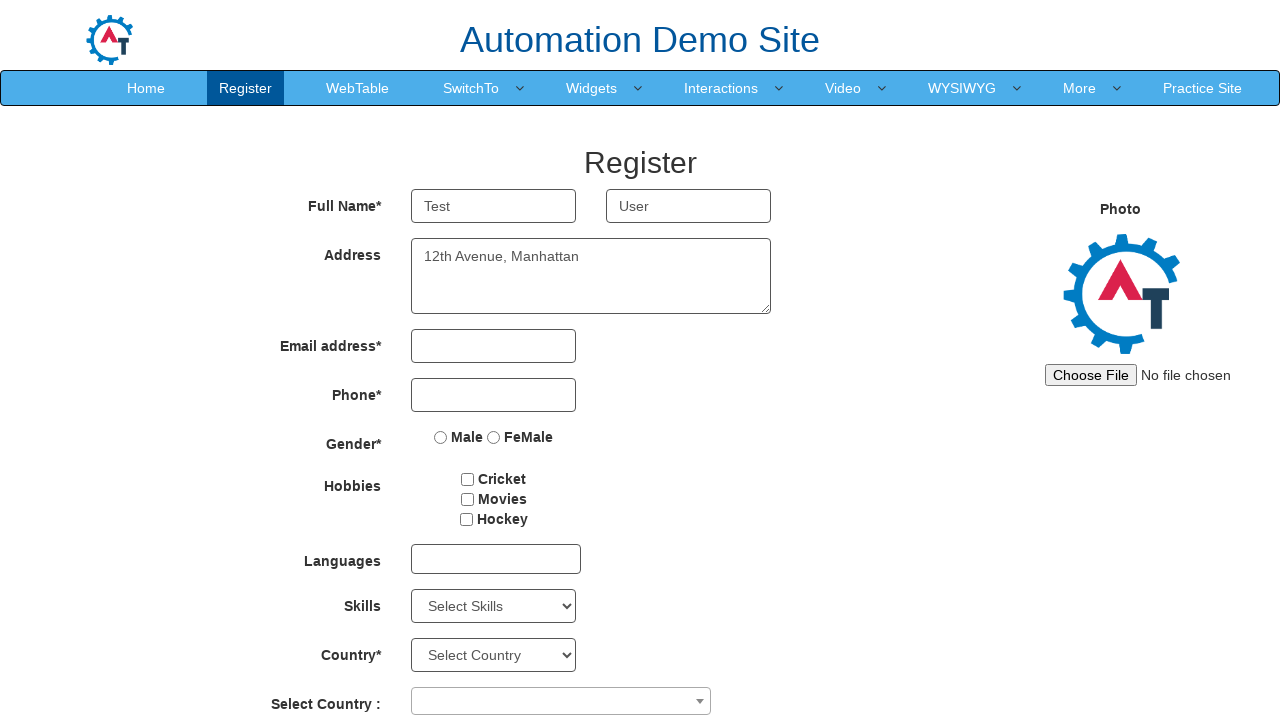

Filled Email Address field with 'tuser@test.com' on input[type='email']
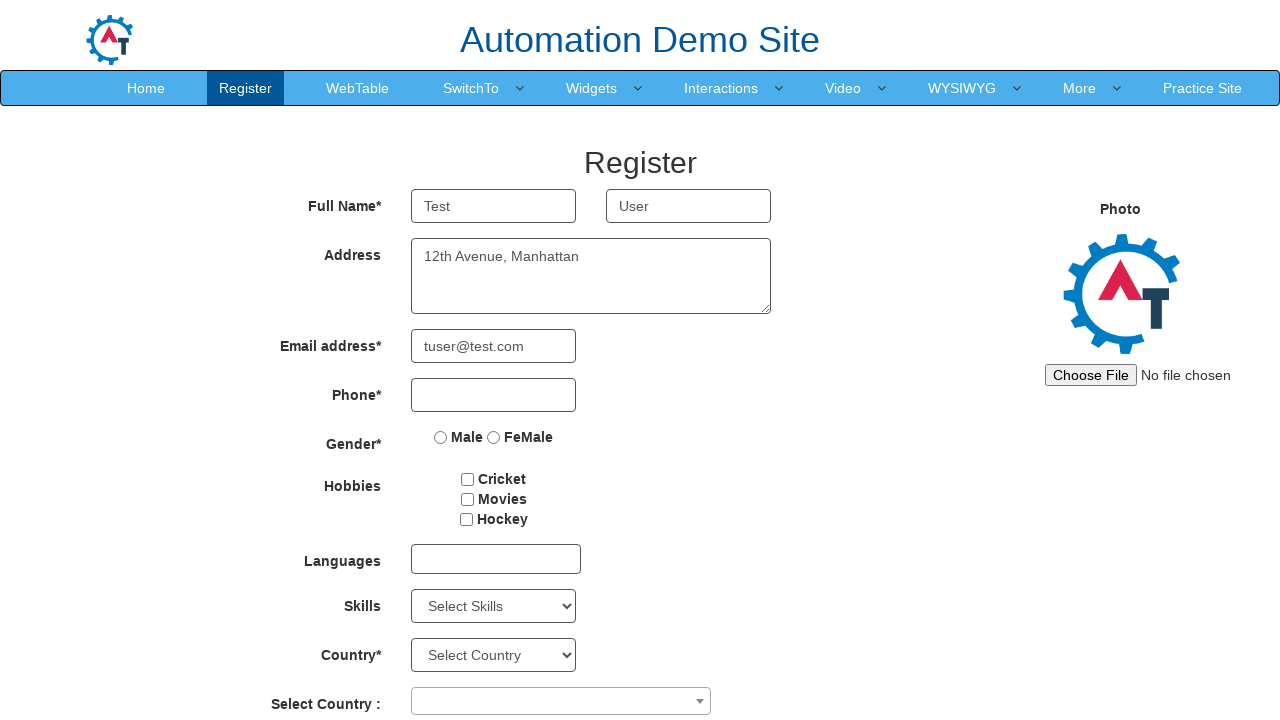

Filled Phone Number field with '1234567890' on input[type='tel']
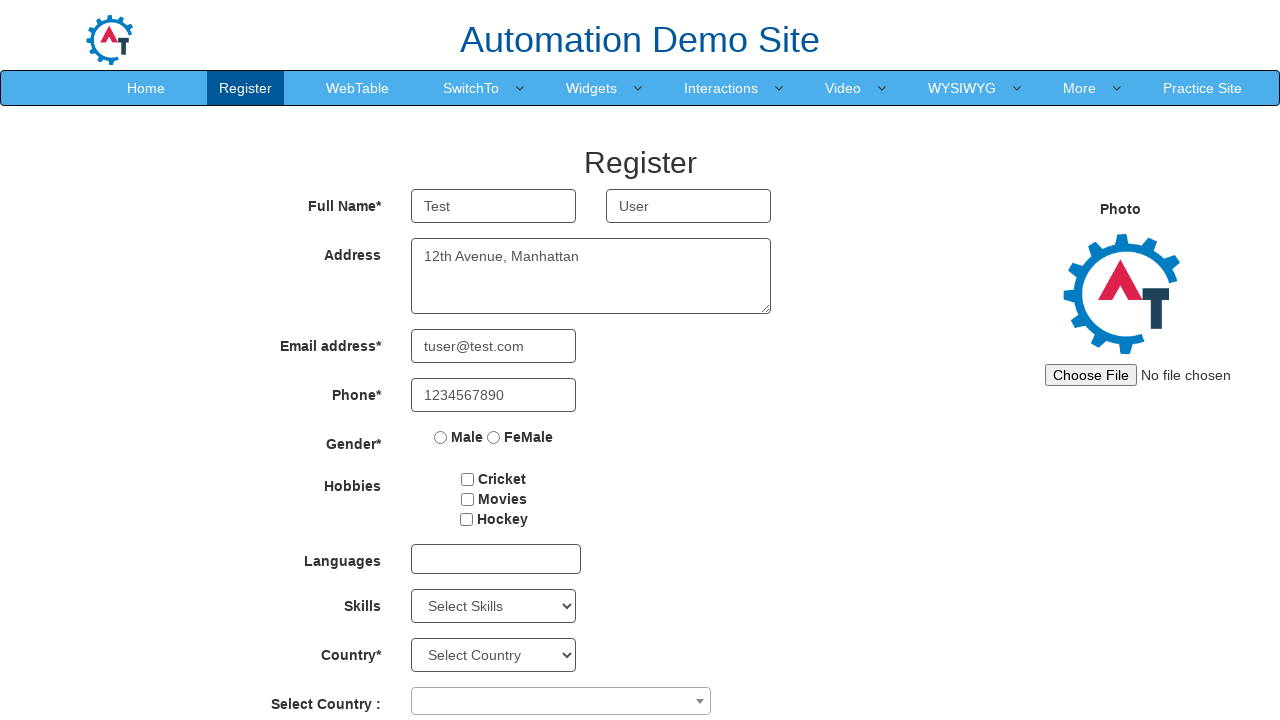

Selected Female gender radio button at (494, 437) on input[value='FeMale']
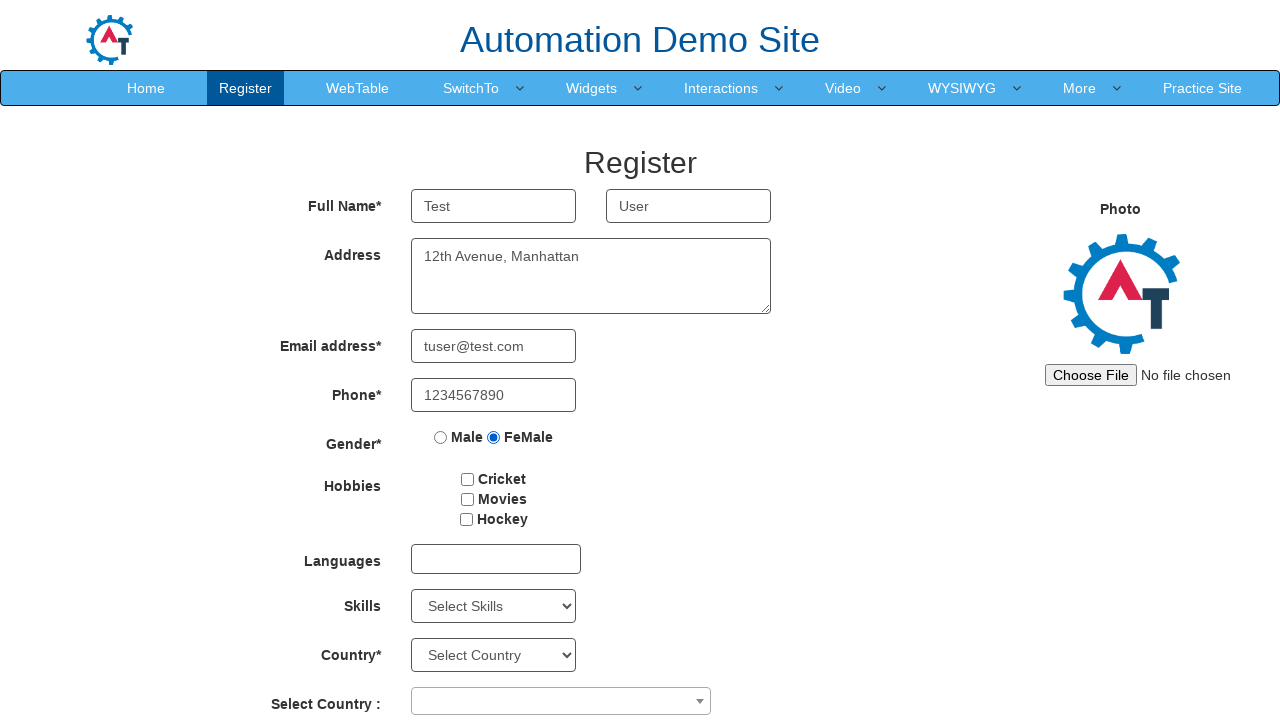

Selected hobby checkbox at (467, 499) on #checkbox2
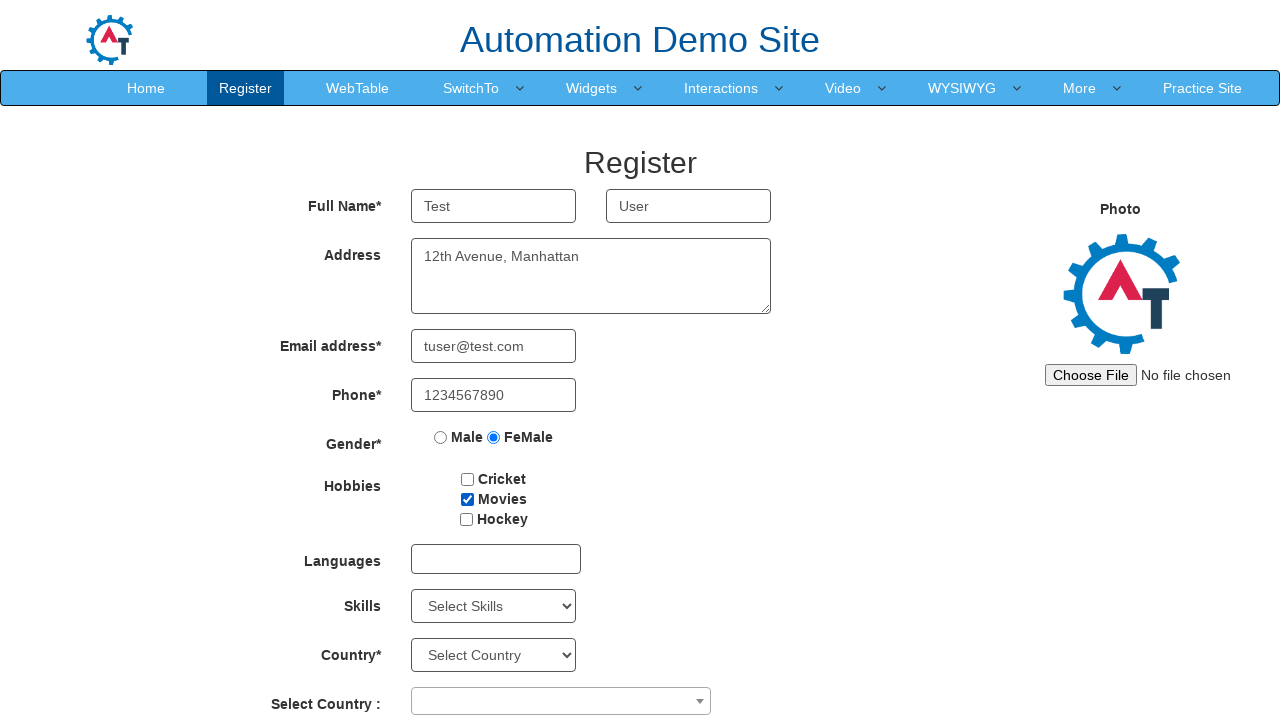

Selected 'Java' from Skills dropdown on #Skills
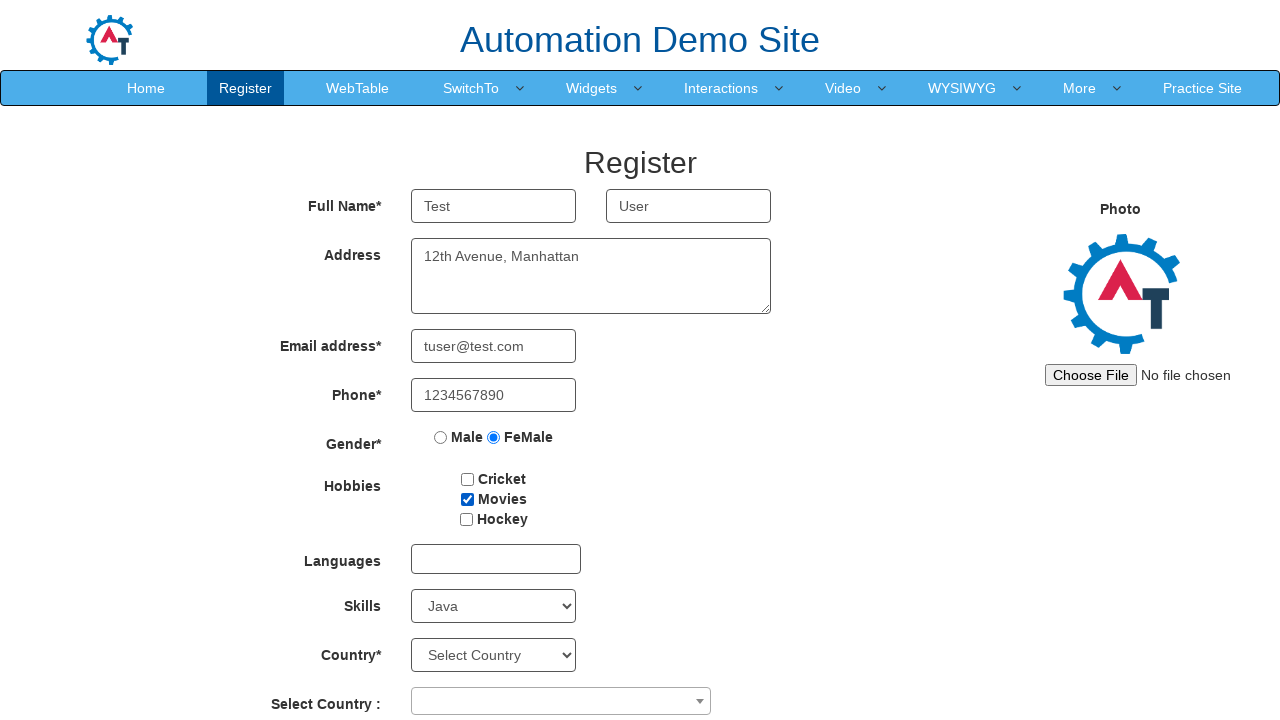

Selected year '1994' from date of birth dropdown on #yearbox
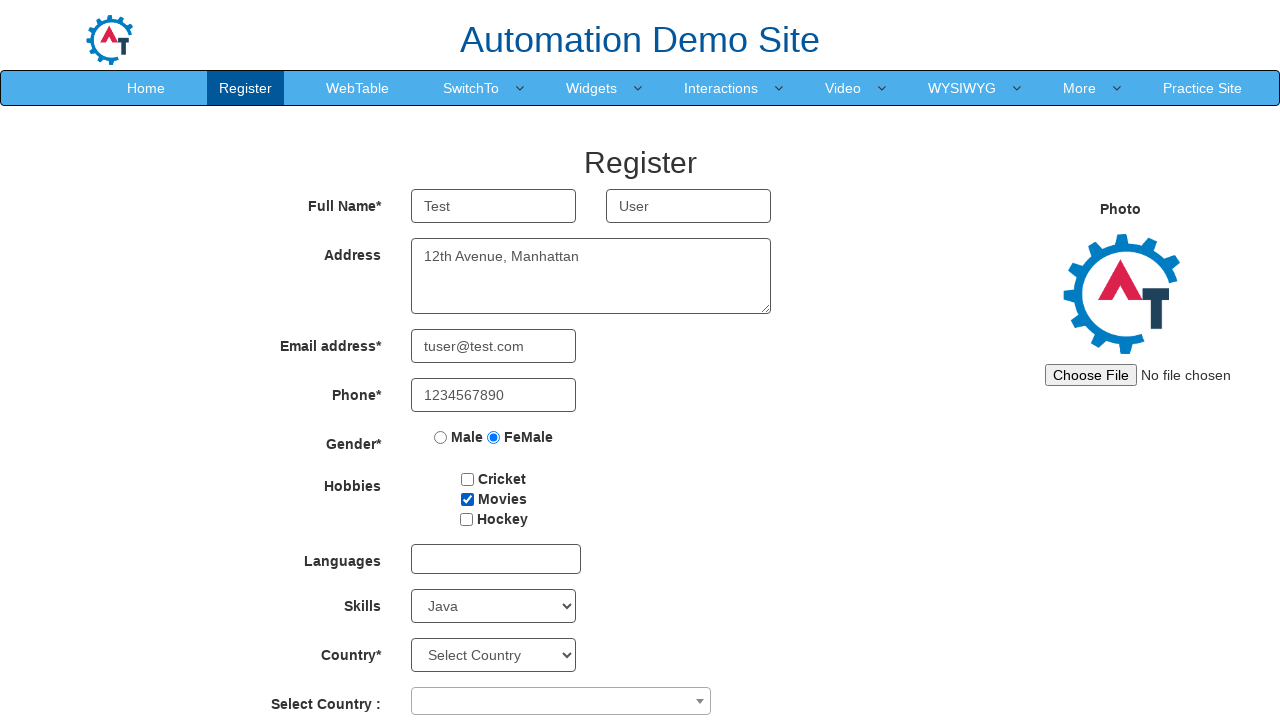

Selected month 'July' from date of birth dropdown on select[ng-model='monthbox']
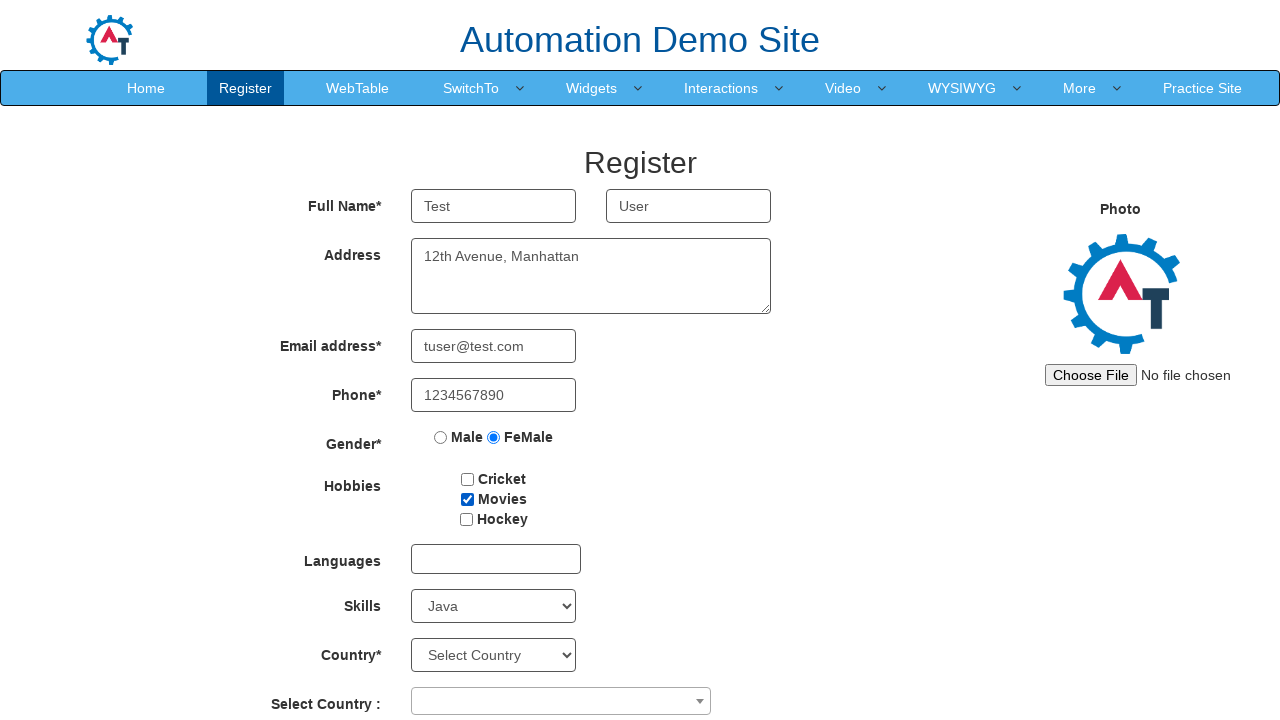

Selected day (index 15) from date of birth dropdown on #daybox
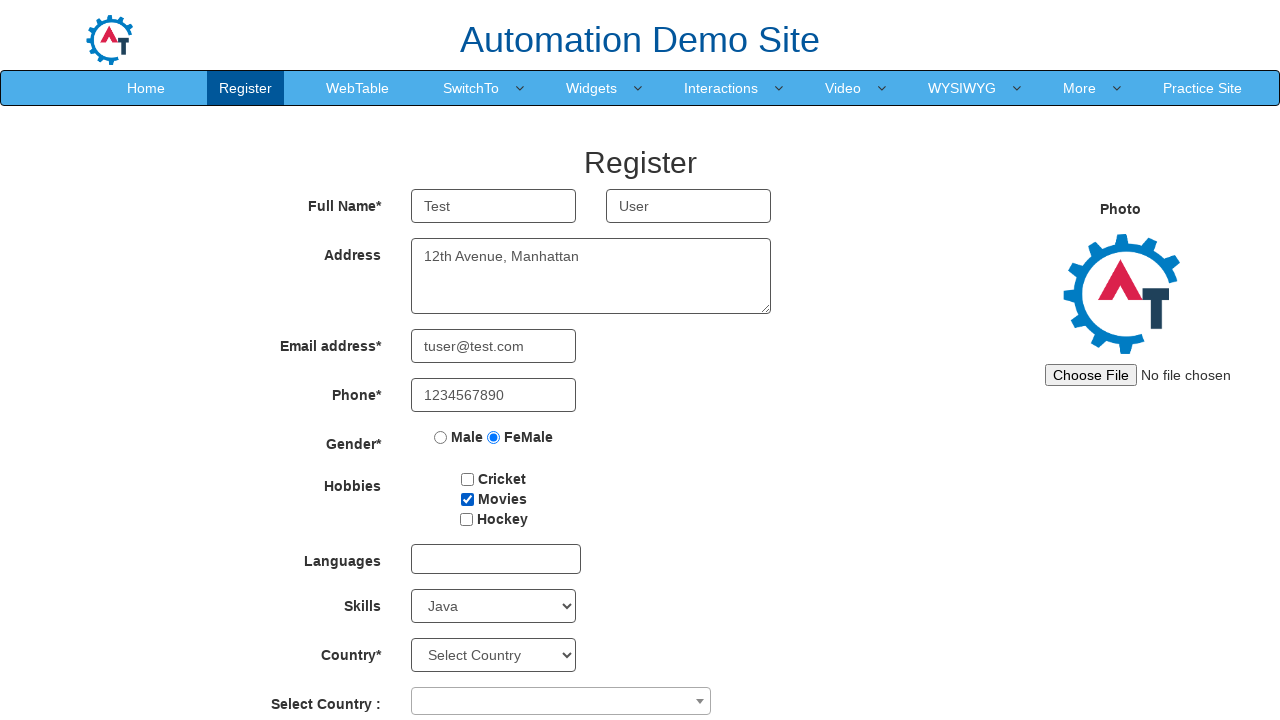

Filled first password field with 'TestUserPass' on #firstpassword
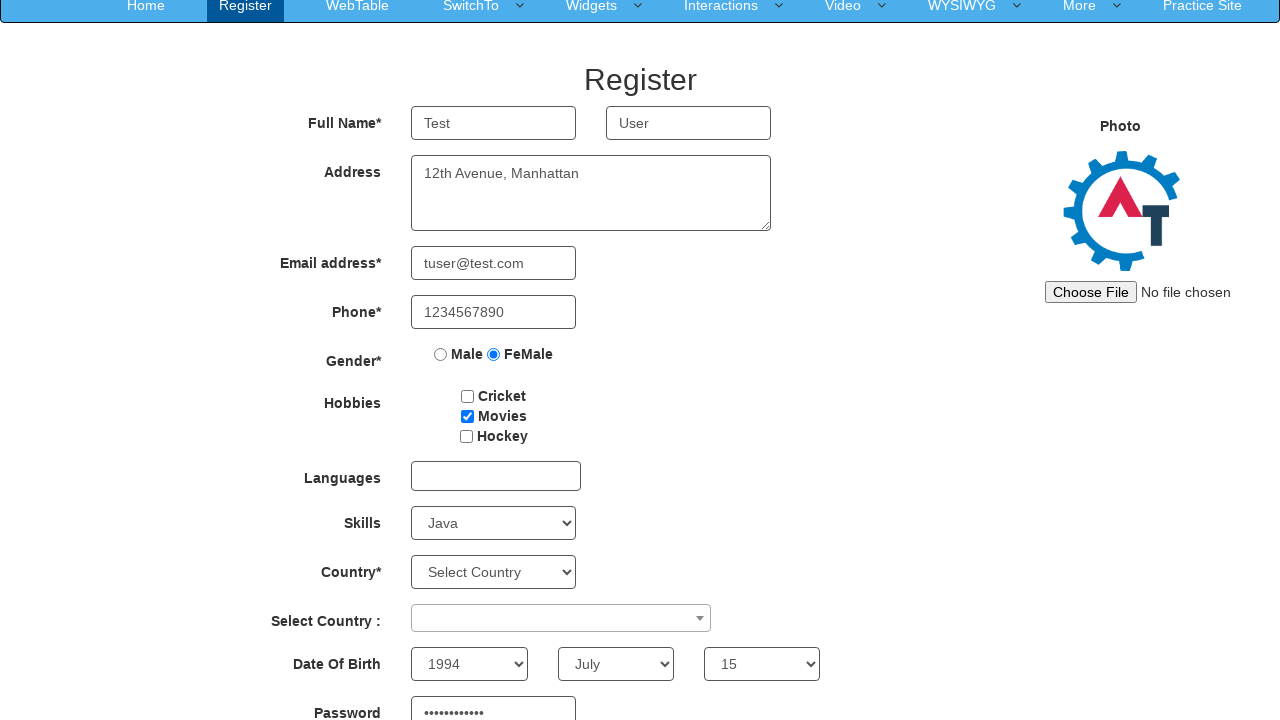

Filled second password field with 'TestUserPass' on #secondpassword
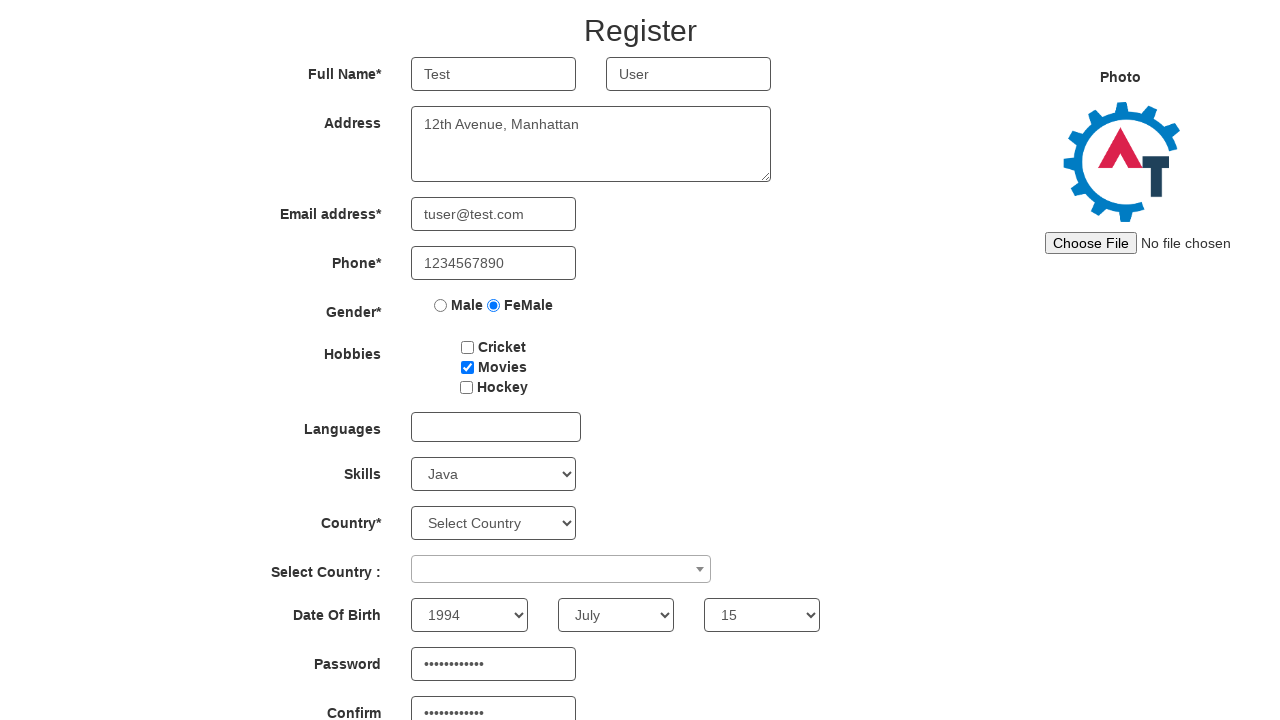

Clicked signup button to submit the registration form at (572, 623) on button[name='signup']
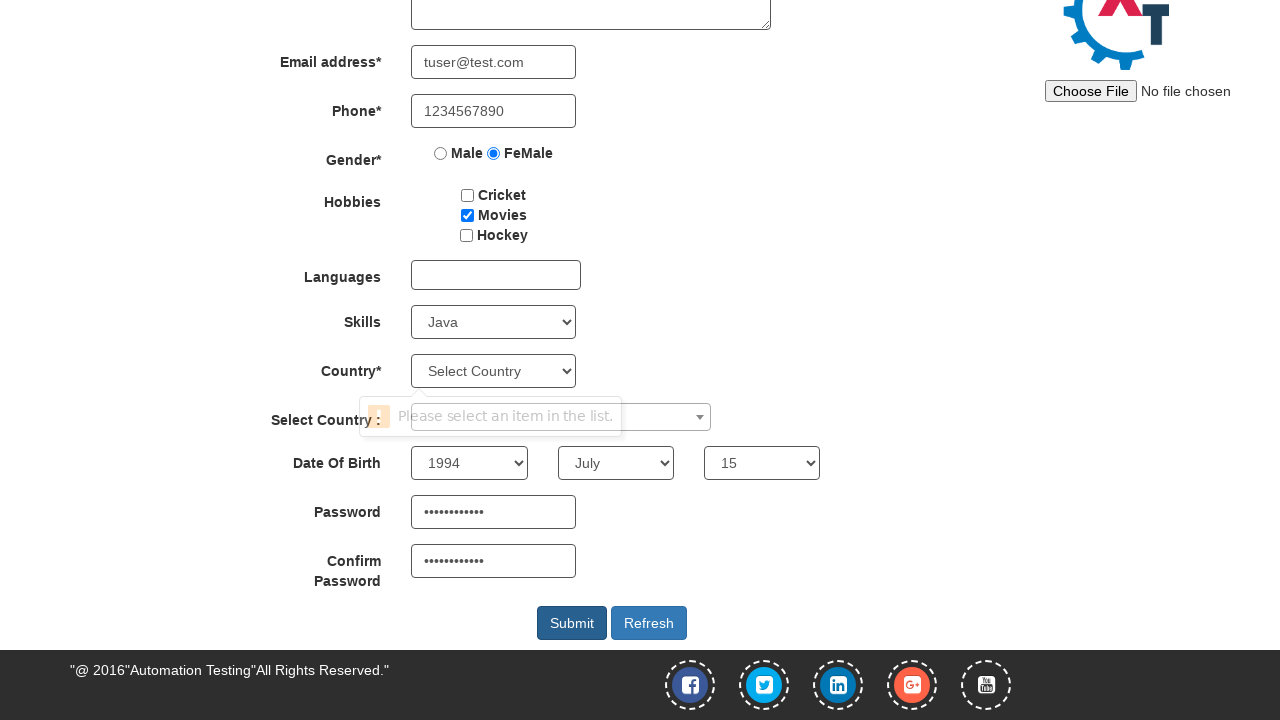

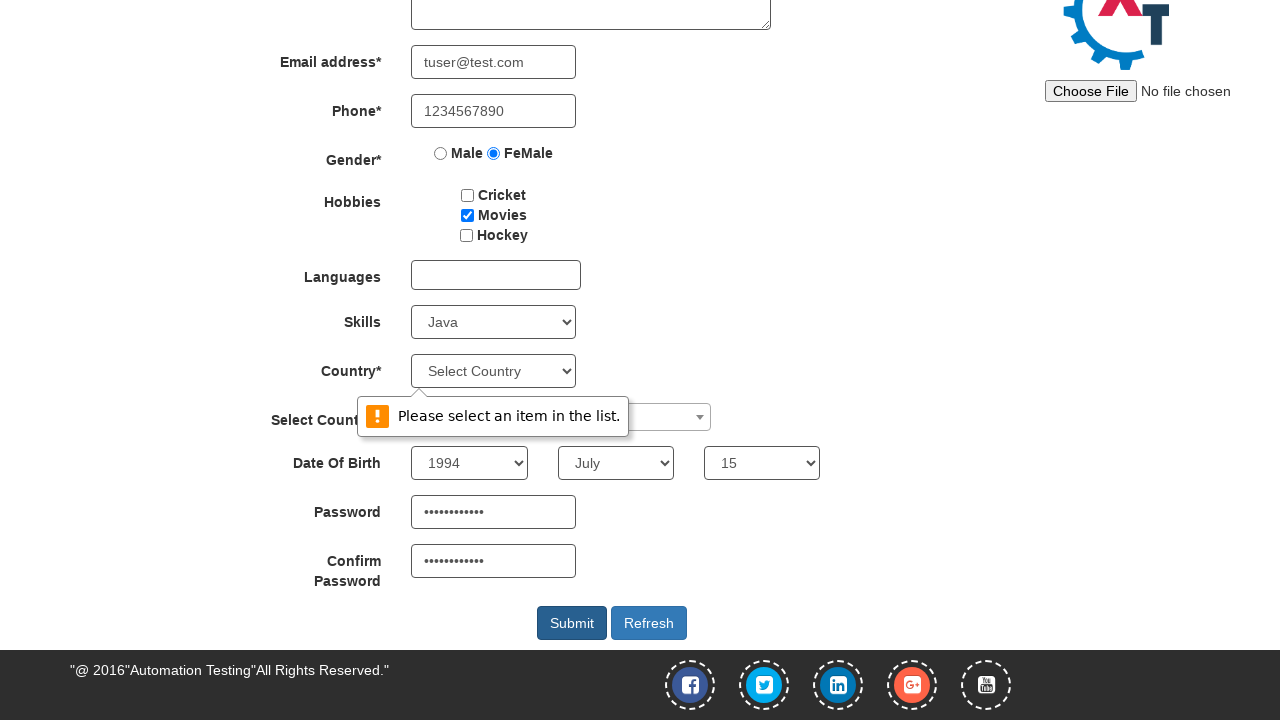